Tests the registration form interactions by clicking the register button and filling in first name, last name fields, and clicking a checkbox

Starting URL: https://rahulshettyacademy.com/client

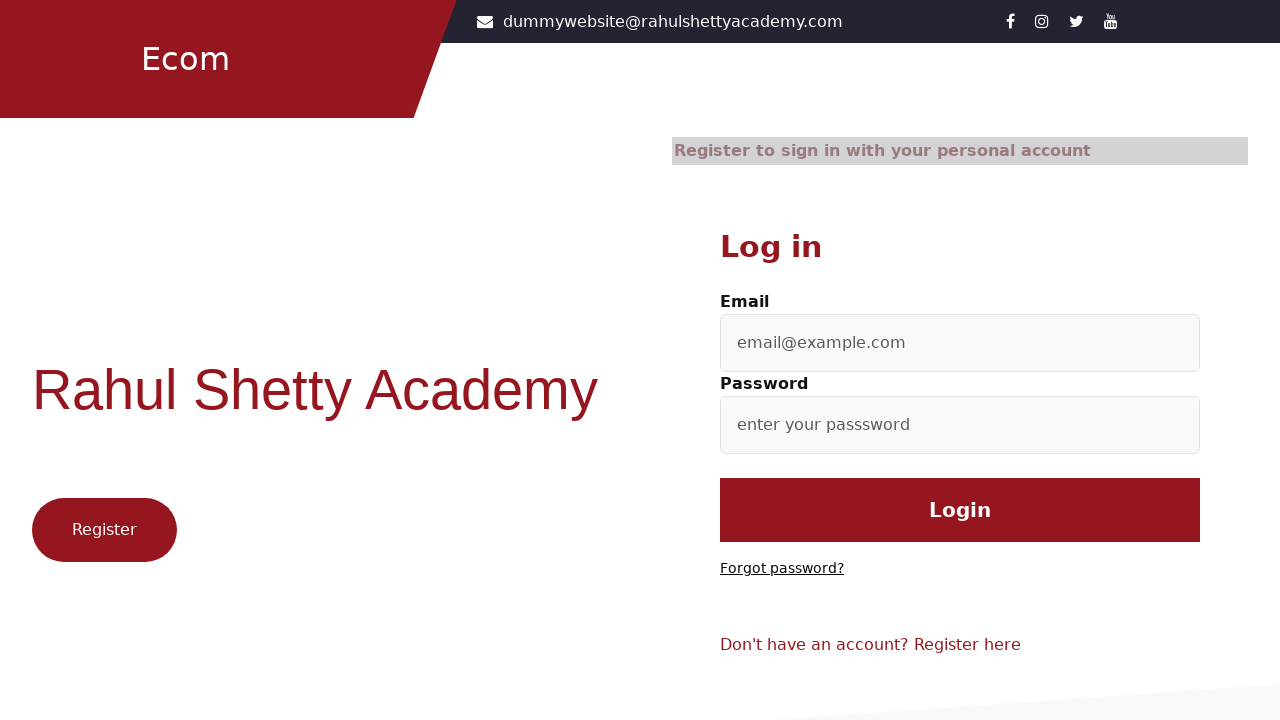

Clicked the register button at (104, 530) on .btn1
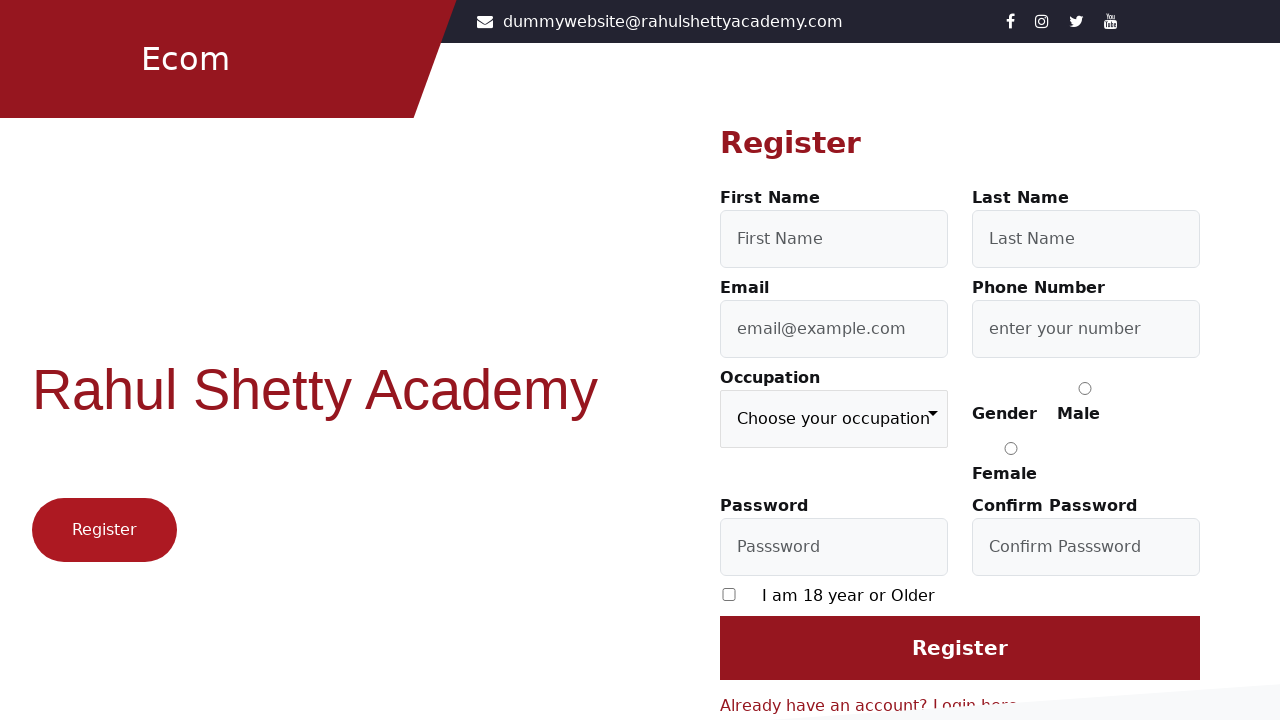

Filled first name field with 'First' on #firstName
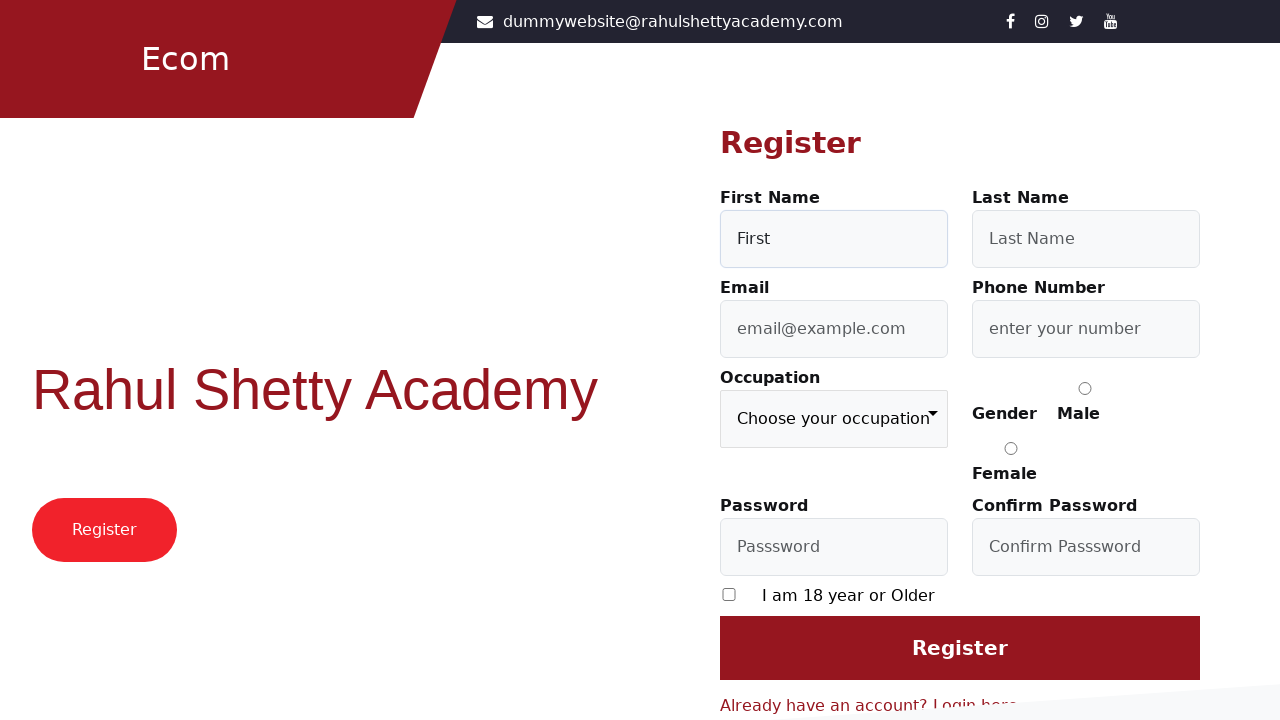

Filled last name field with 'Last' on #lastName
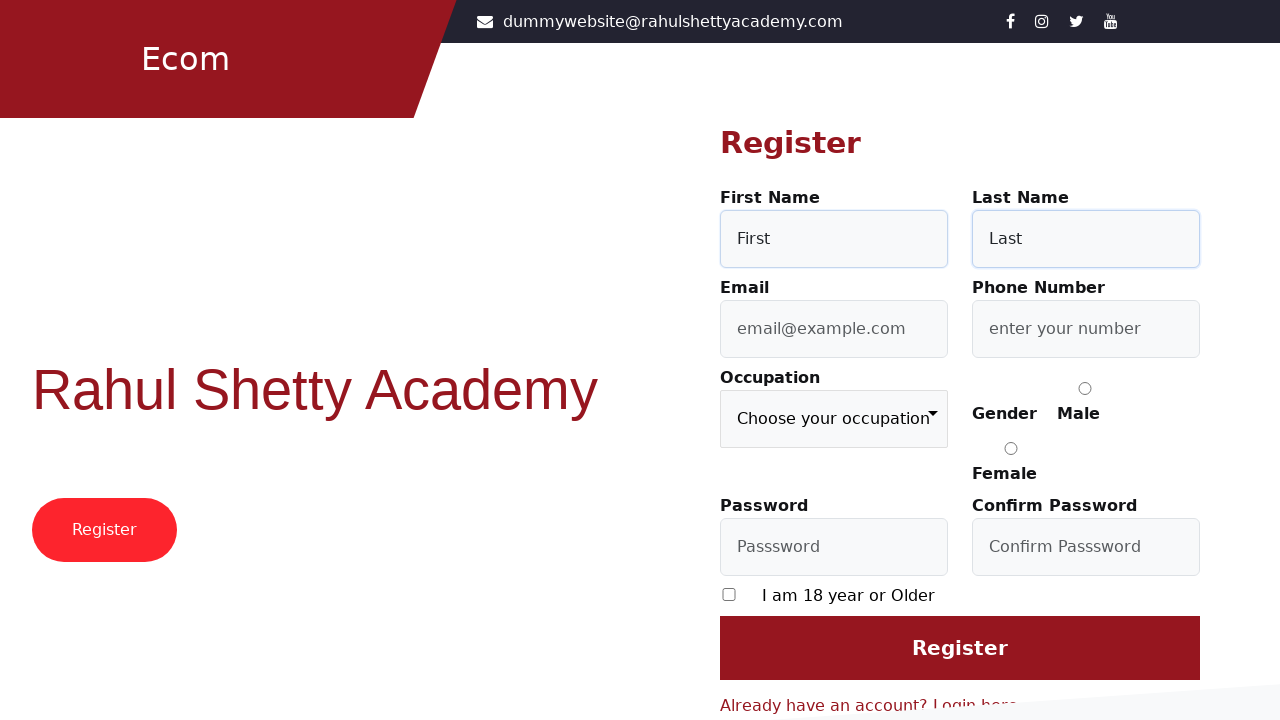

Clicked the checkbox to agree to terms at (729, 594) on [type='checkbox']
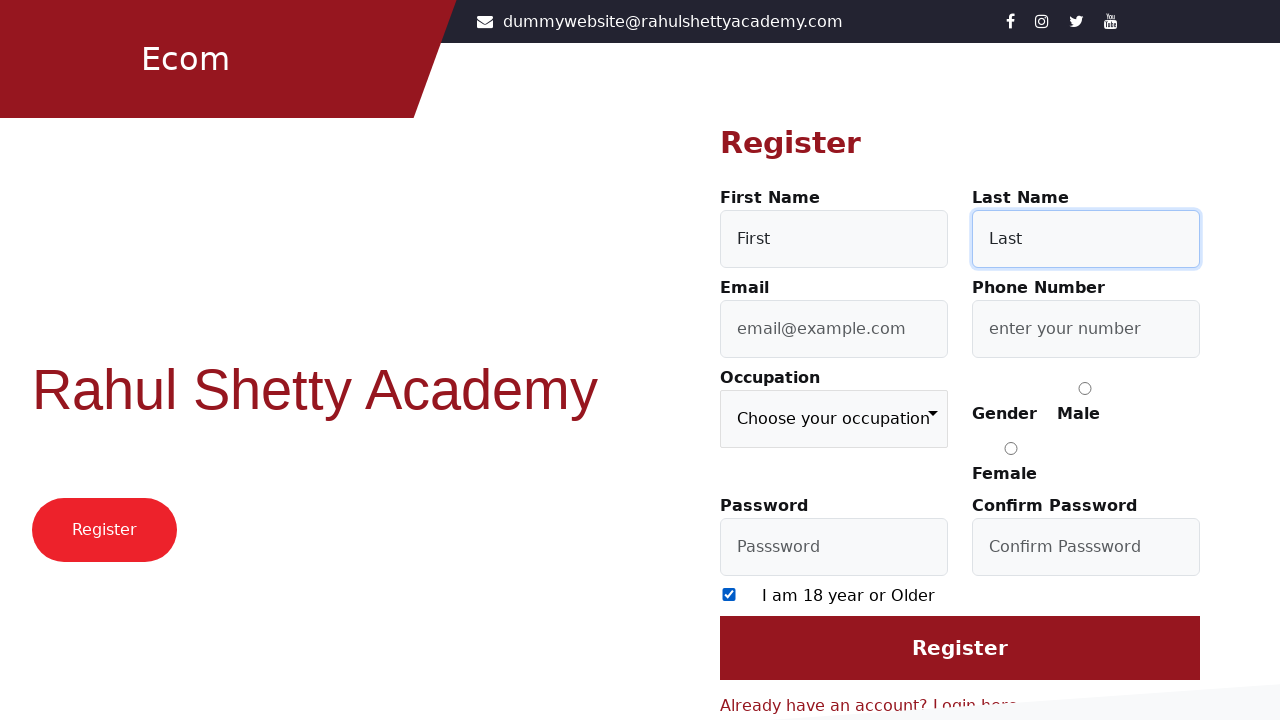

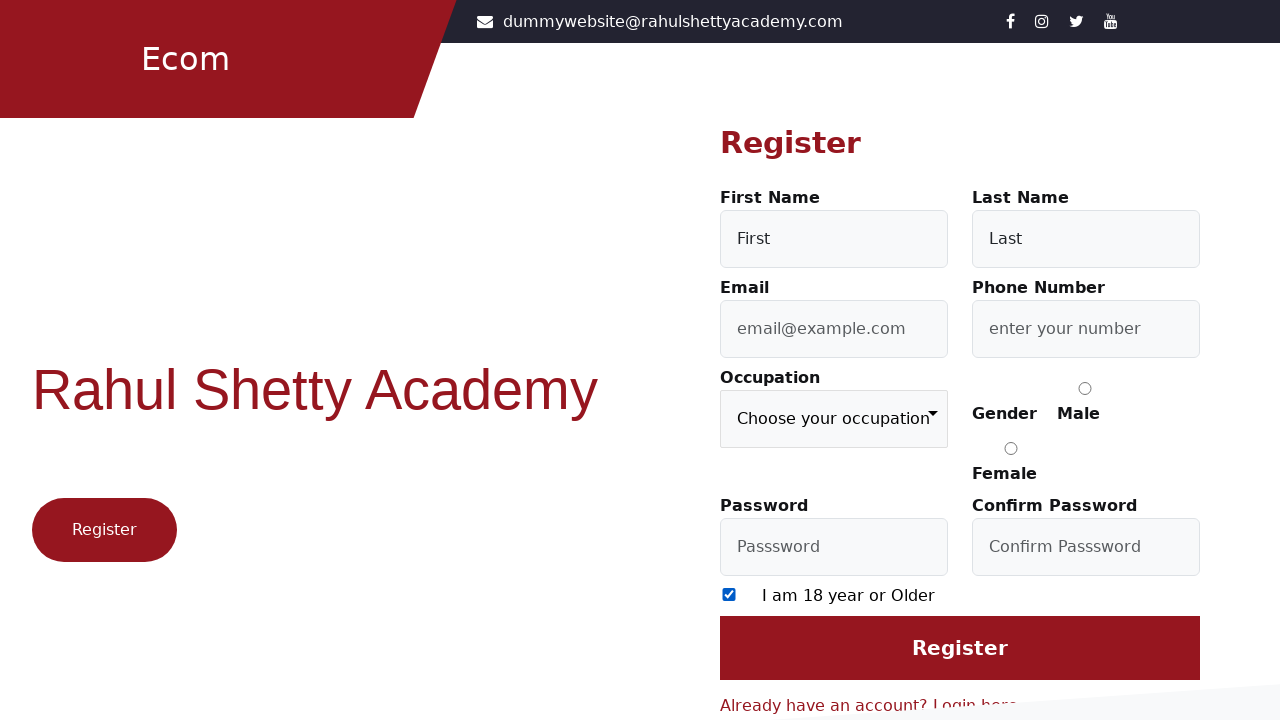